Tests login form validation by attempting to log in with invalid credentials and verifying the error message

Starting URL: https://the-internet.herokuapp.com/login

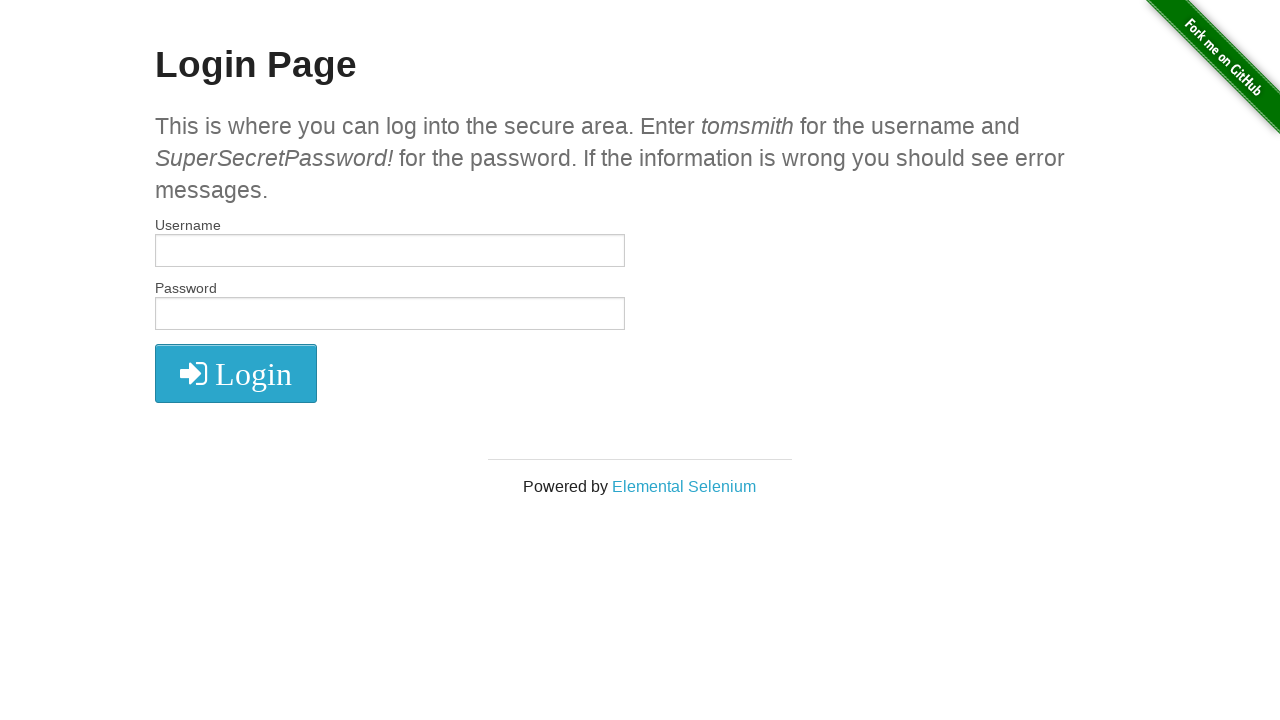

Filled username field with 'invalid user name' on input[name='username']
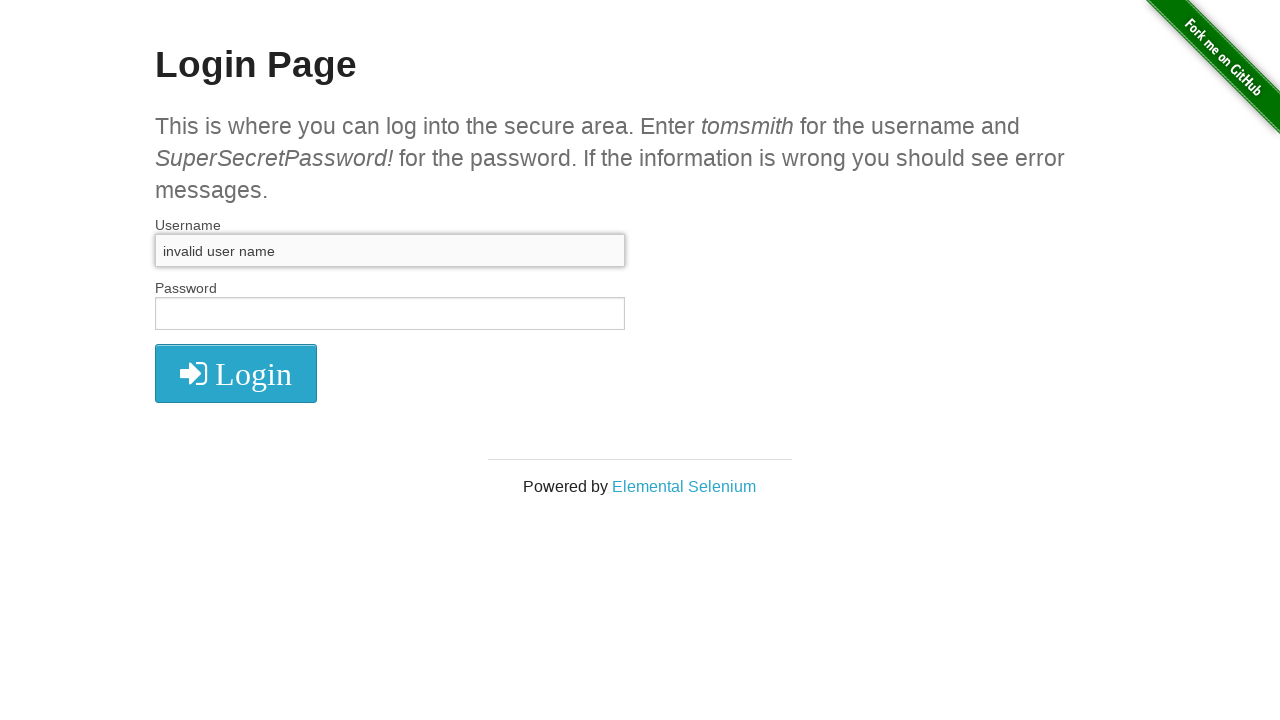

Filled password field with 'invalid password' on input[name='password']
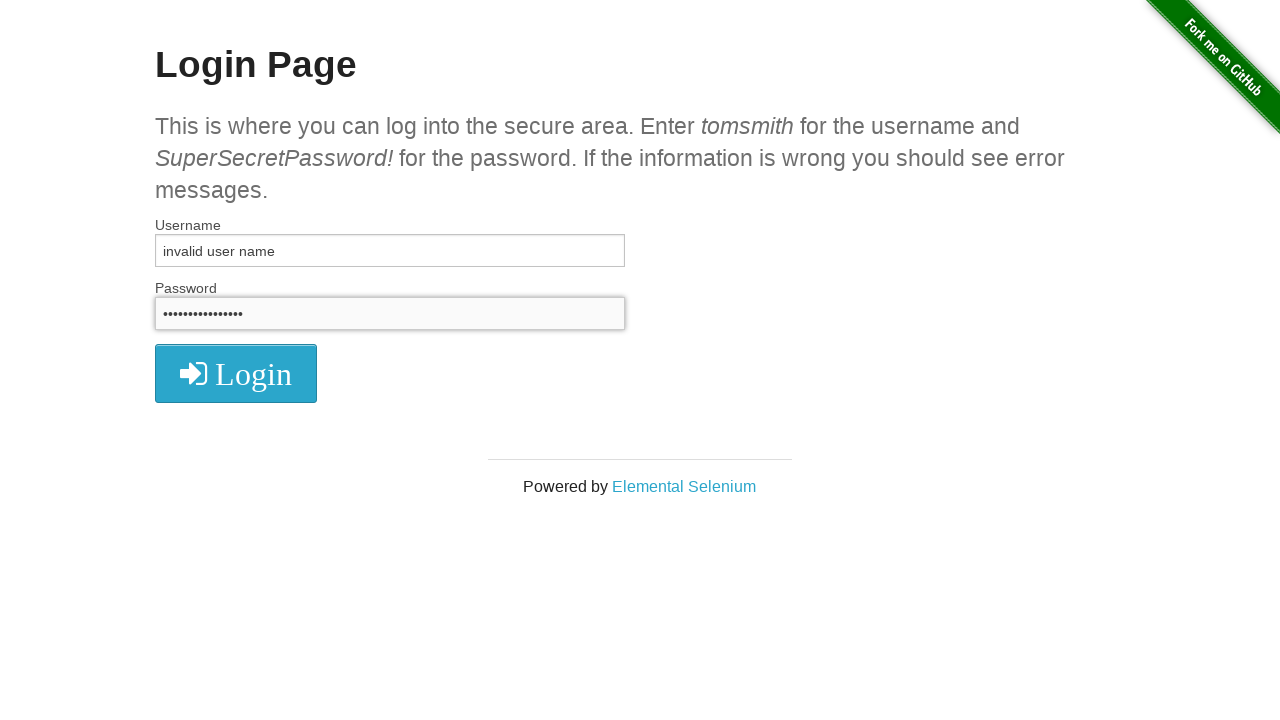

Clicked login submit button at (236, 373) on button[type='submit']
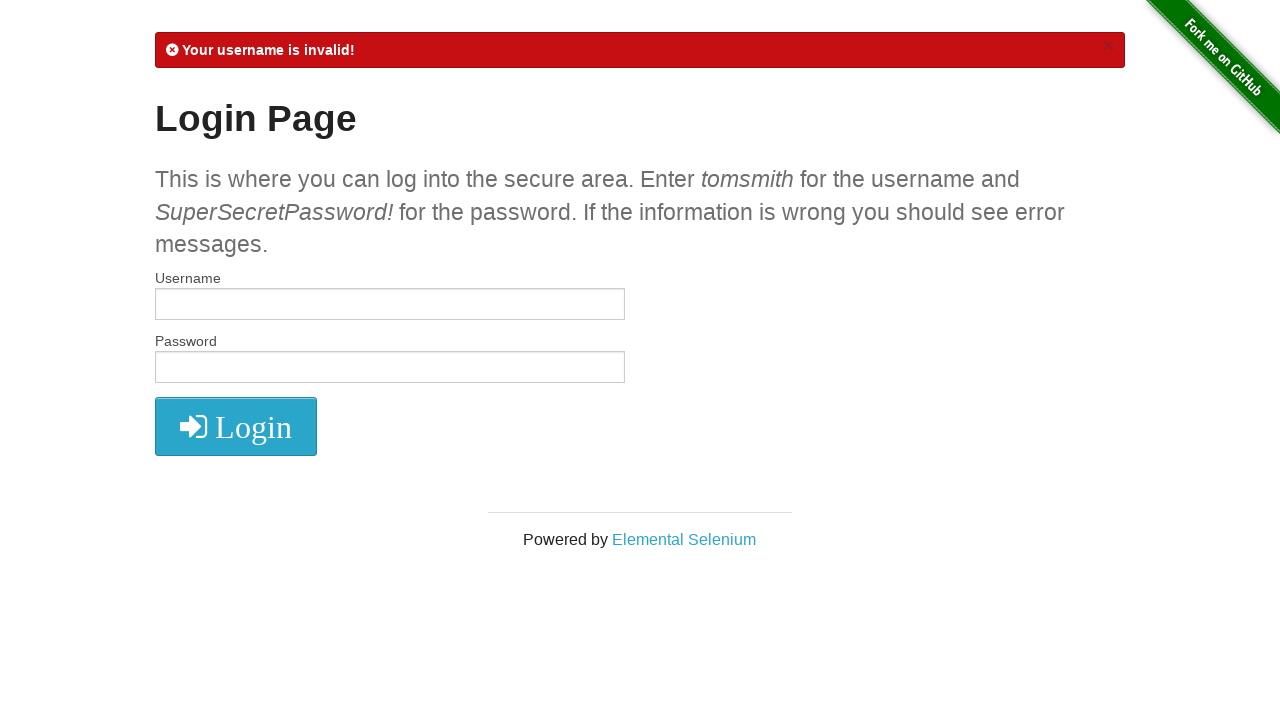

Error message displayed for invalid login attempt
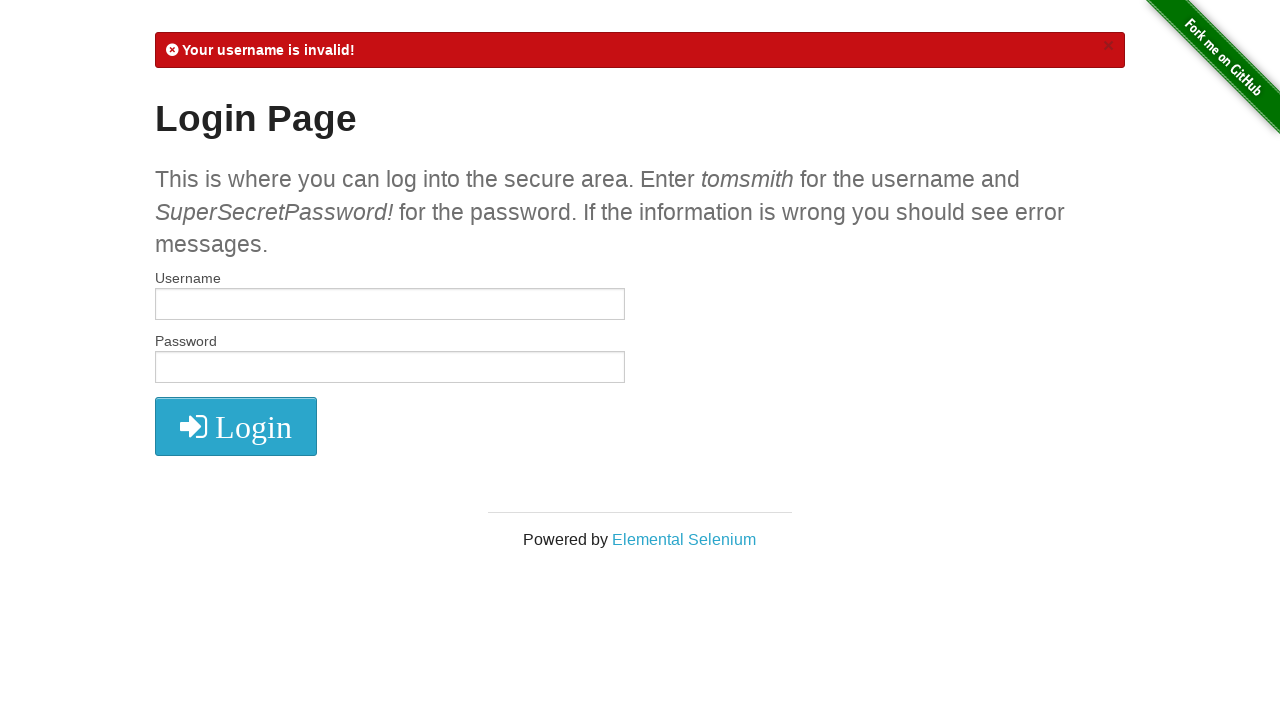

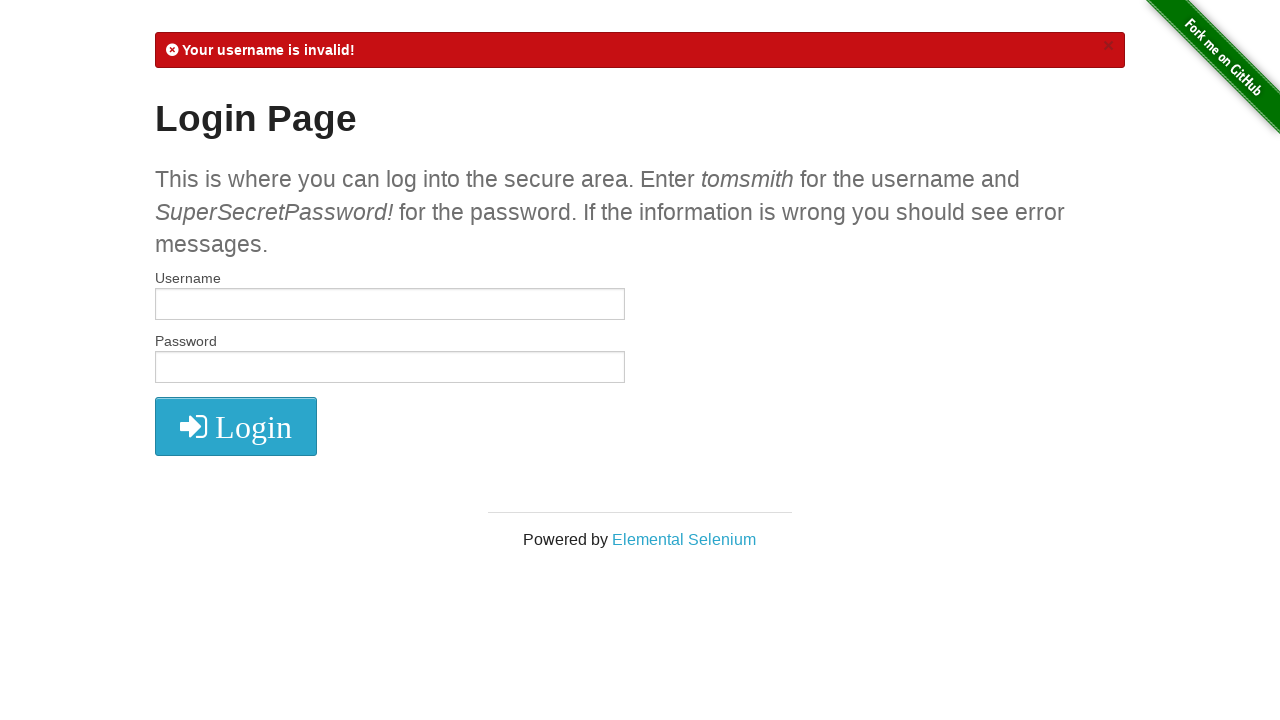